Navigates to NextBase CRM login page and verifies that the login button has the expected text "Log In"

Starting URL: https://login1.nextbasecrm.com/

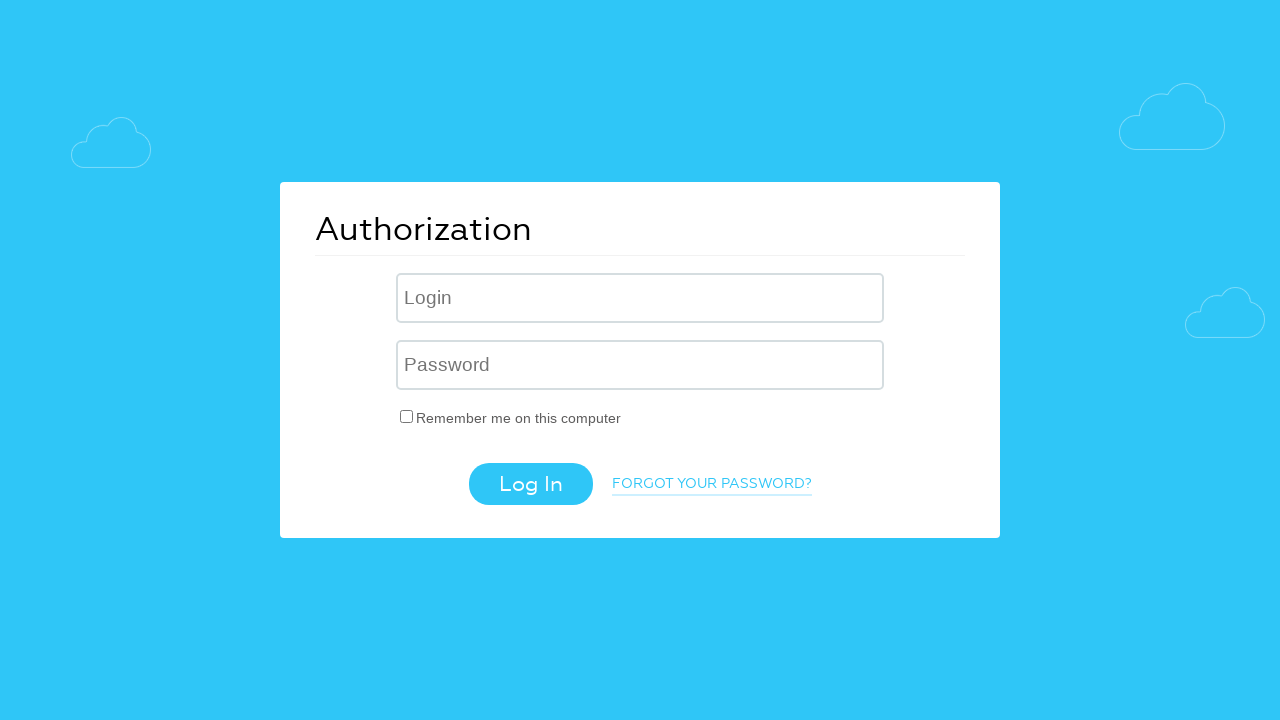

Navigated to NextBase CRM login page
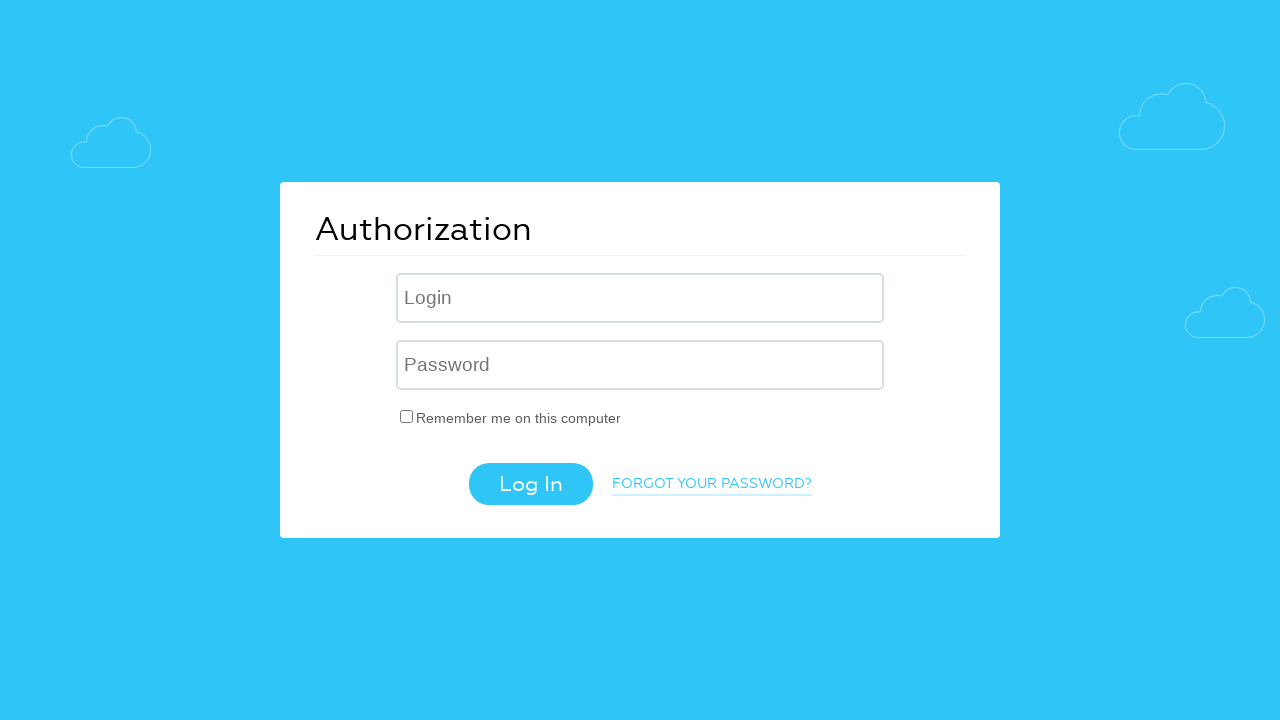

Located login button using CSS selector 'input.login-btn'
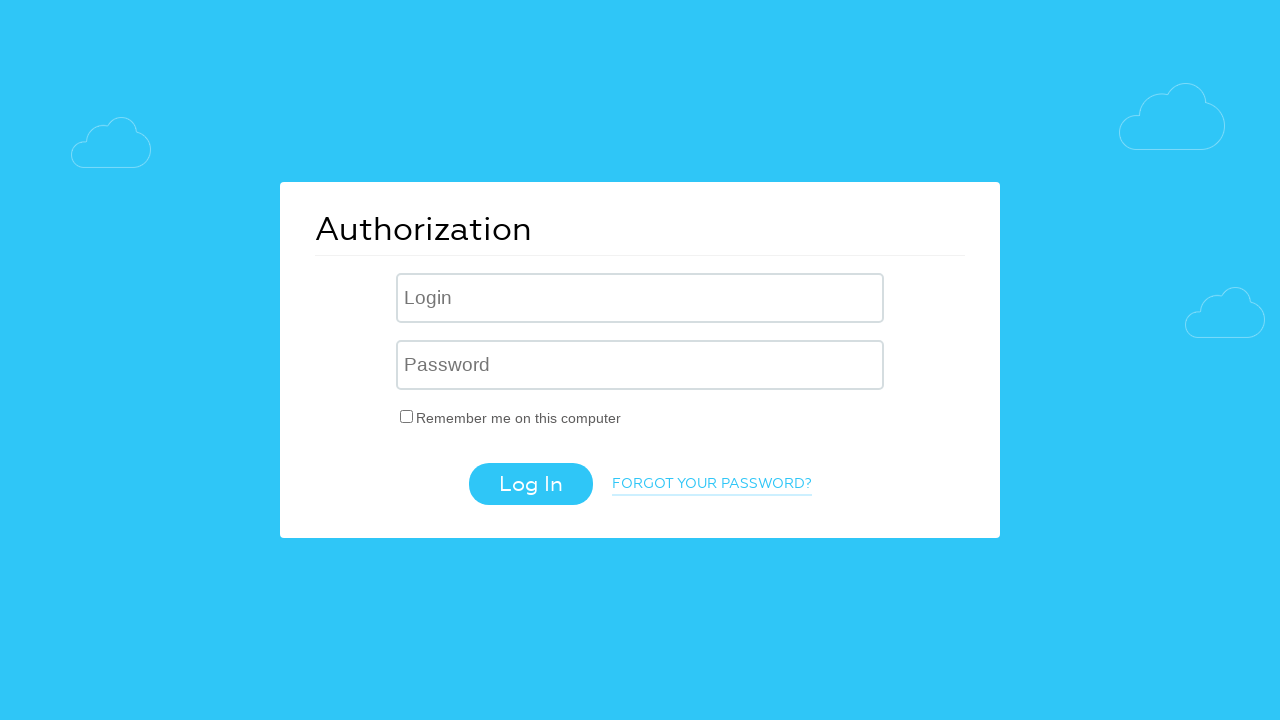

Retrieved login button text attribute: 'Log In'
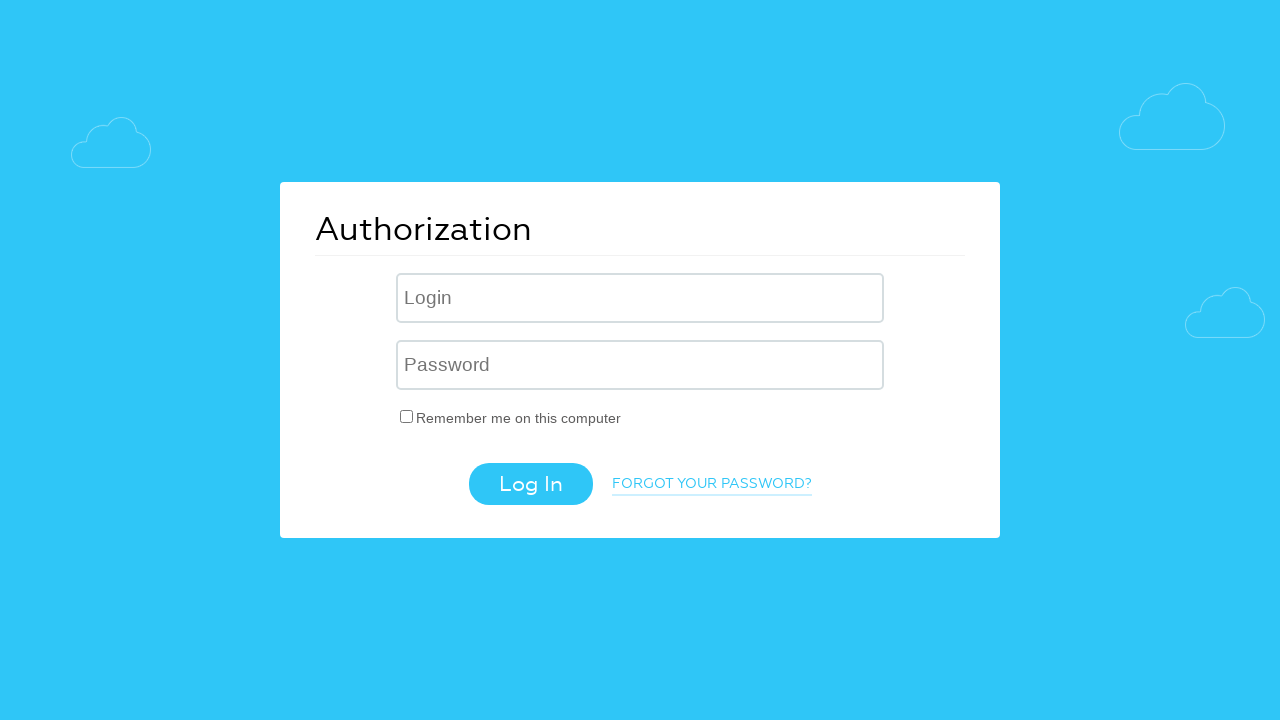

Verified login button text is 'Log In' - assertion passed
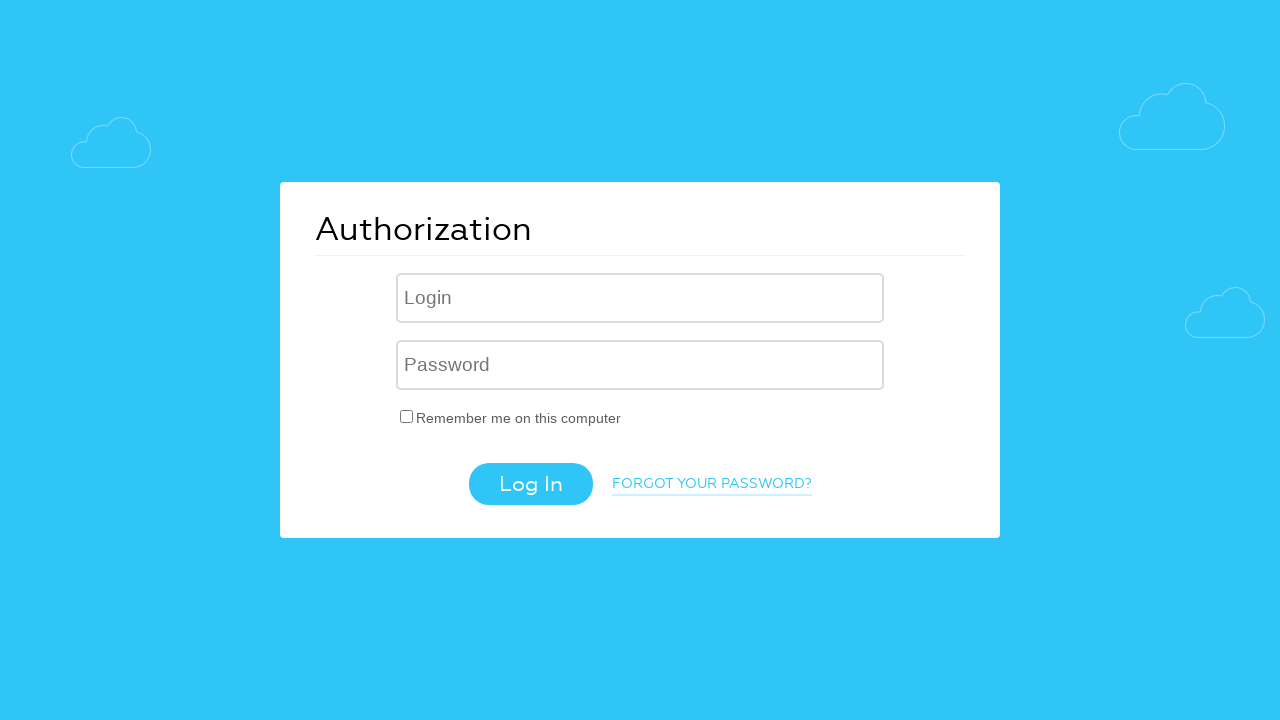

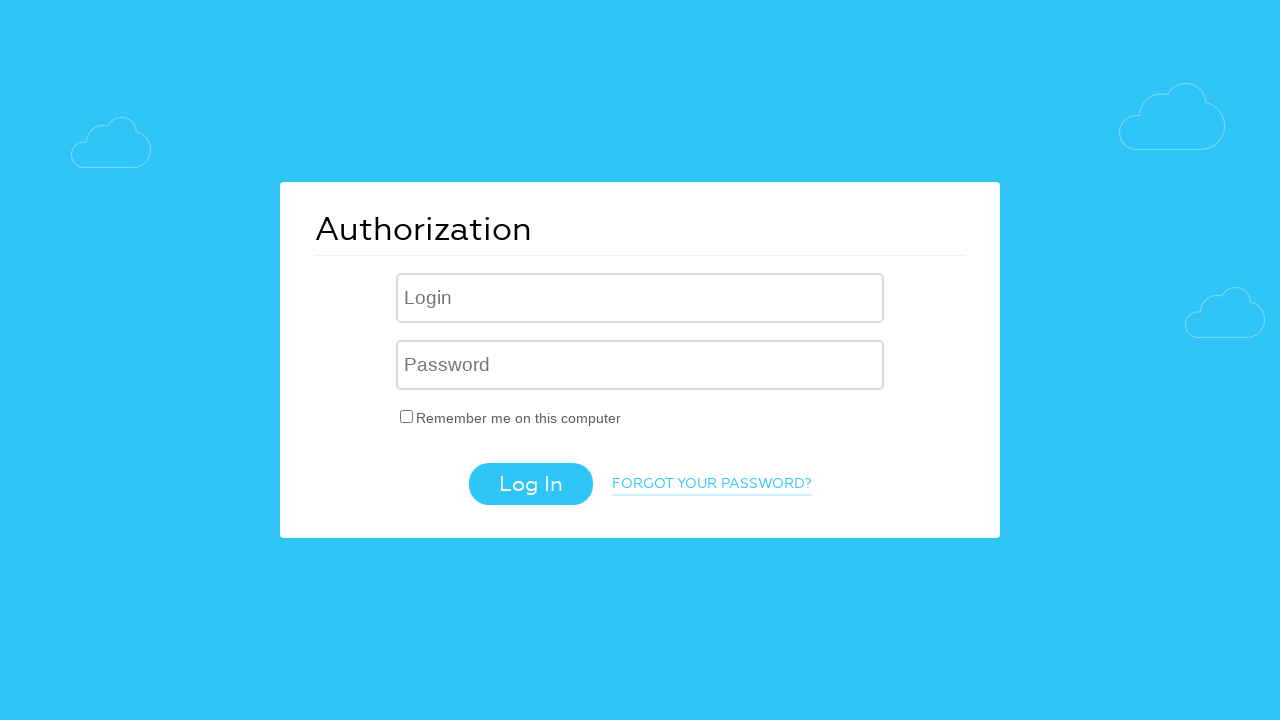